Tests browser navigation by visiting a GitHub profile, navigating to a repository, going back, and refreshing the page

Starting URL: https://github.com/VanyaVince

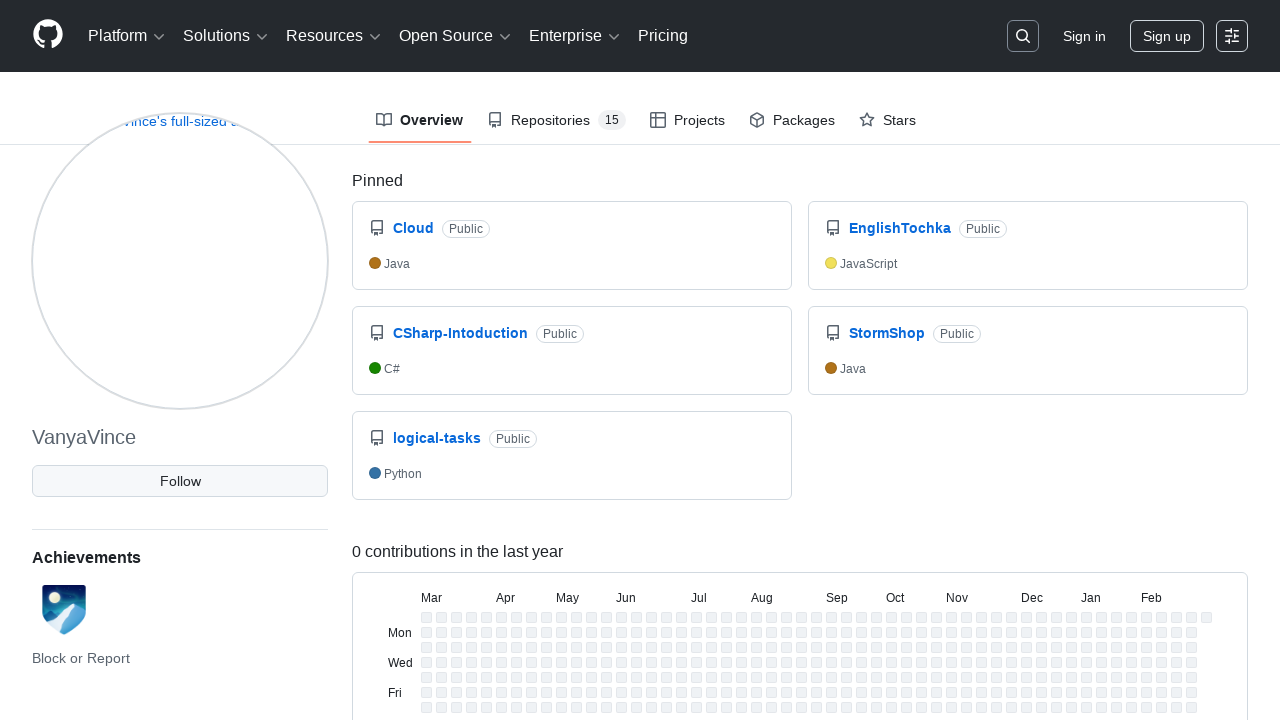

Navigated to LogicalTask repository on GitHub
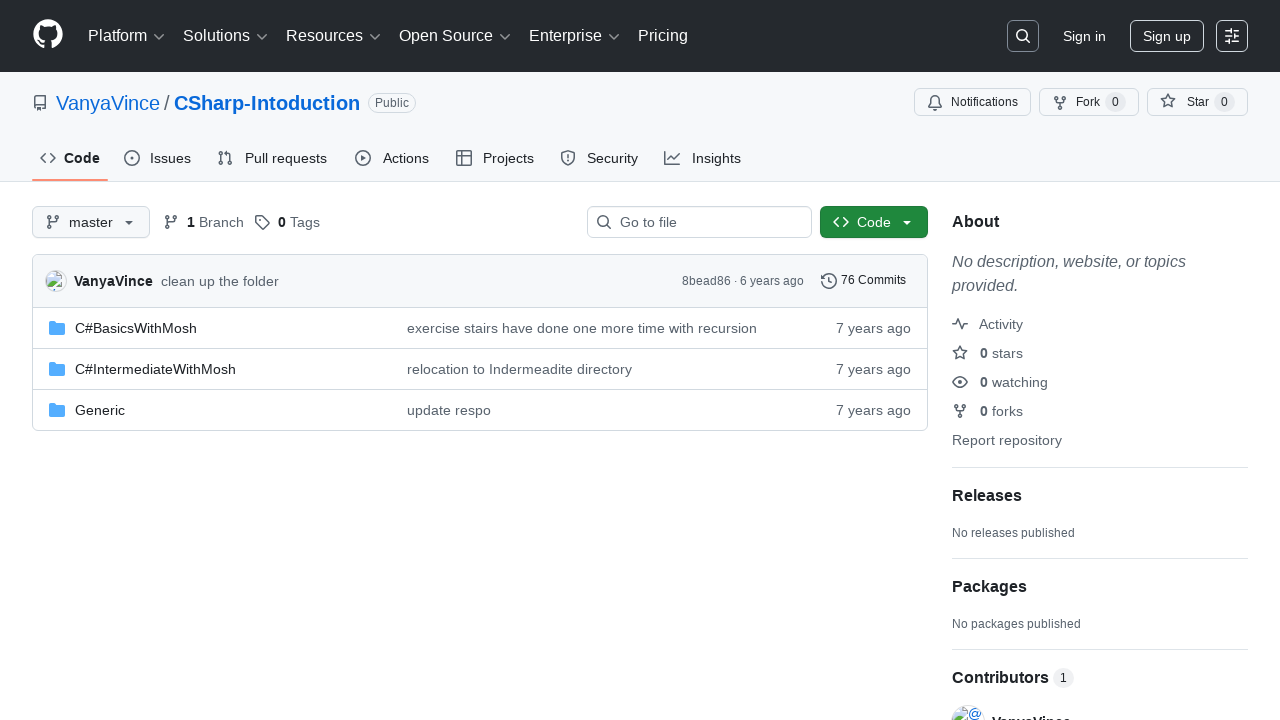

Navigated back to VanyaVince GitHub profile
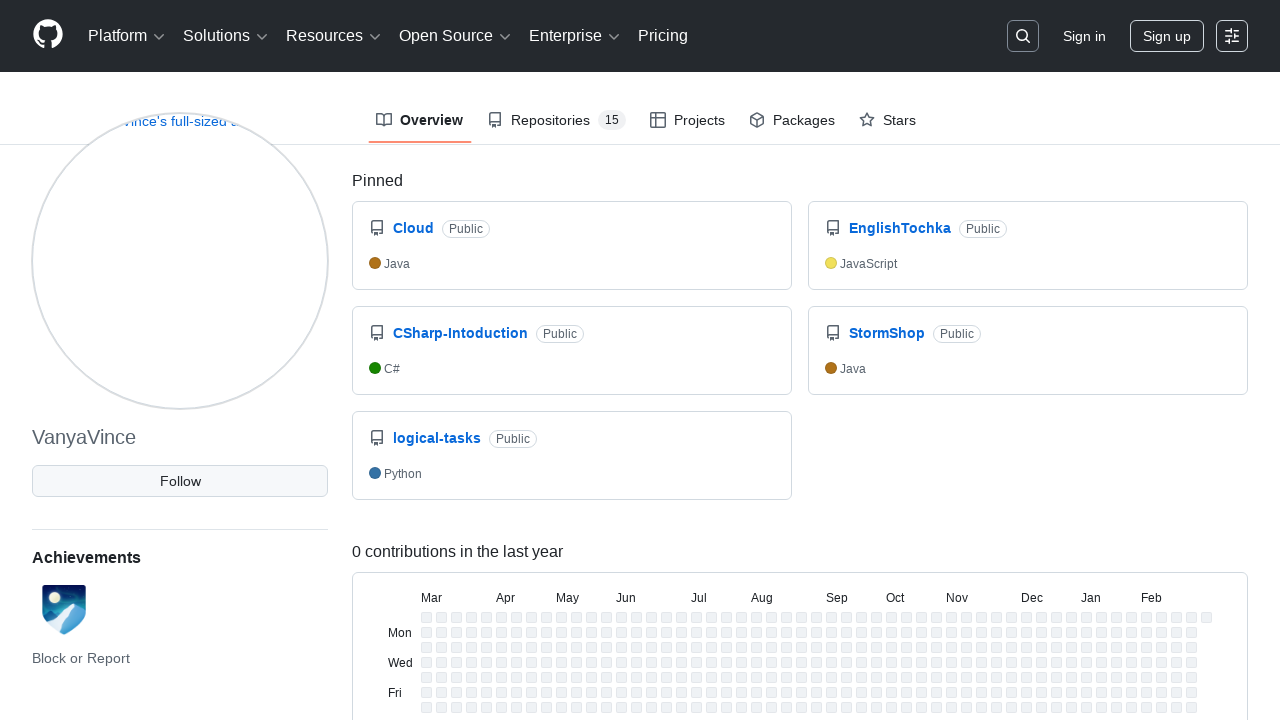

Refreshed the current page
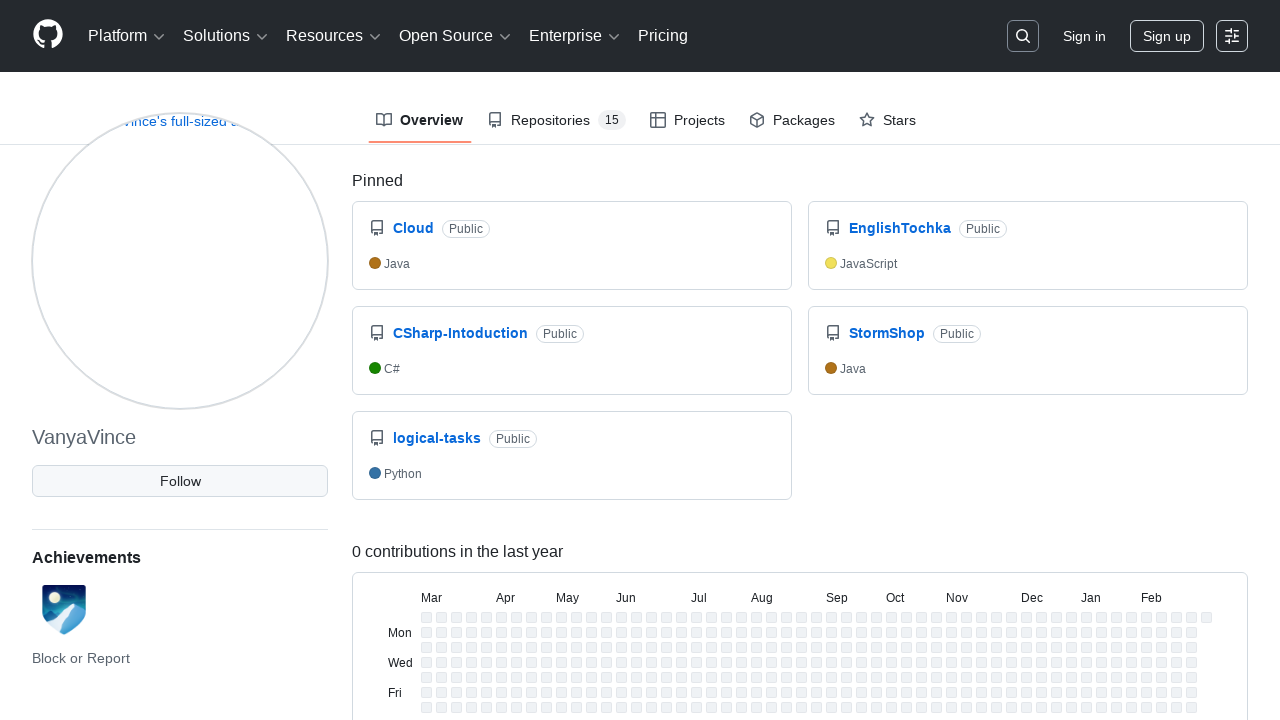

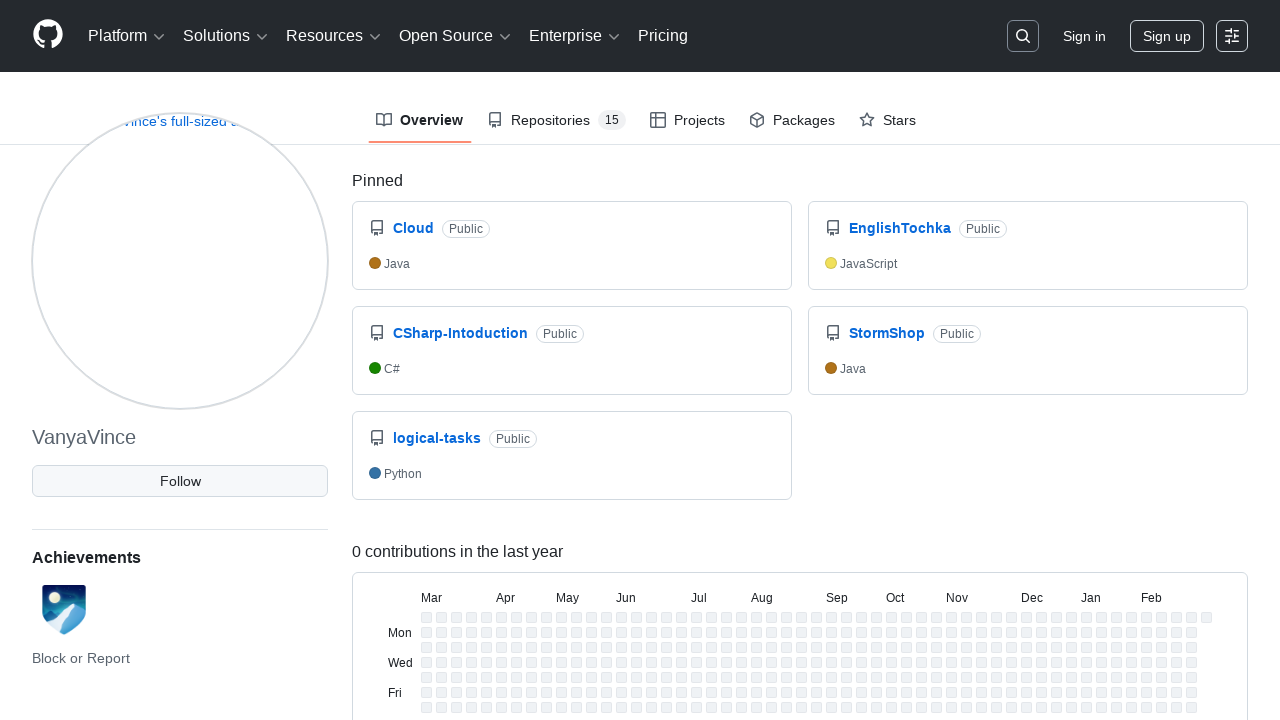